Scrolls down the page by 700 pixels using JavaScript execution

Starting URL: https://www.orangehrm.com/en/orangehrm-30-day-trial

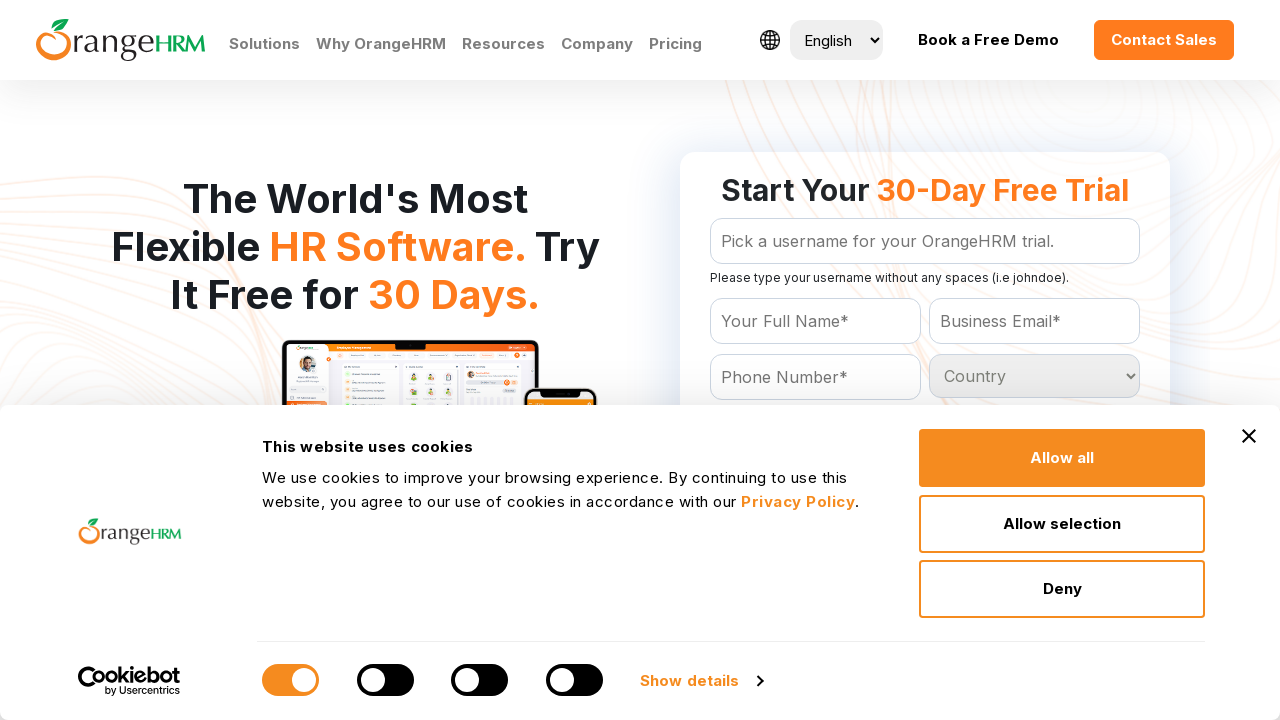

Navigated to OrangeHRM 30-day trial page
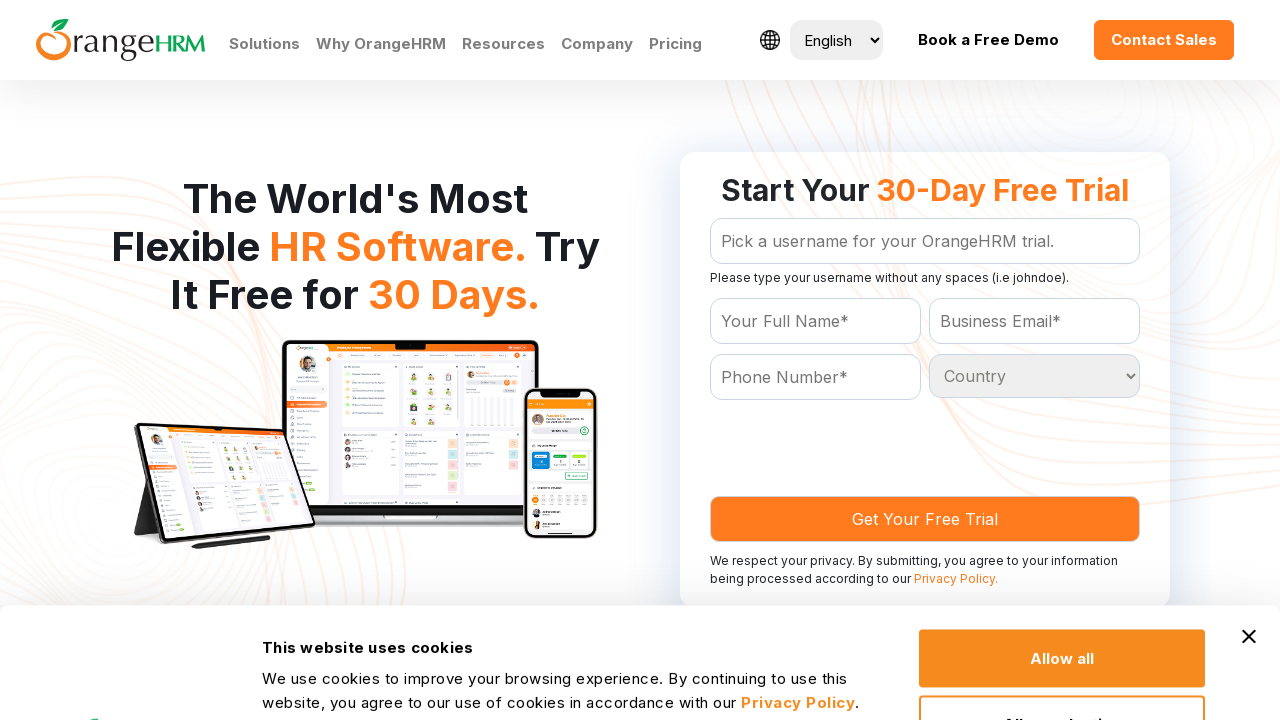

Scrolled down the page by 700 pixels using JavaScript execution
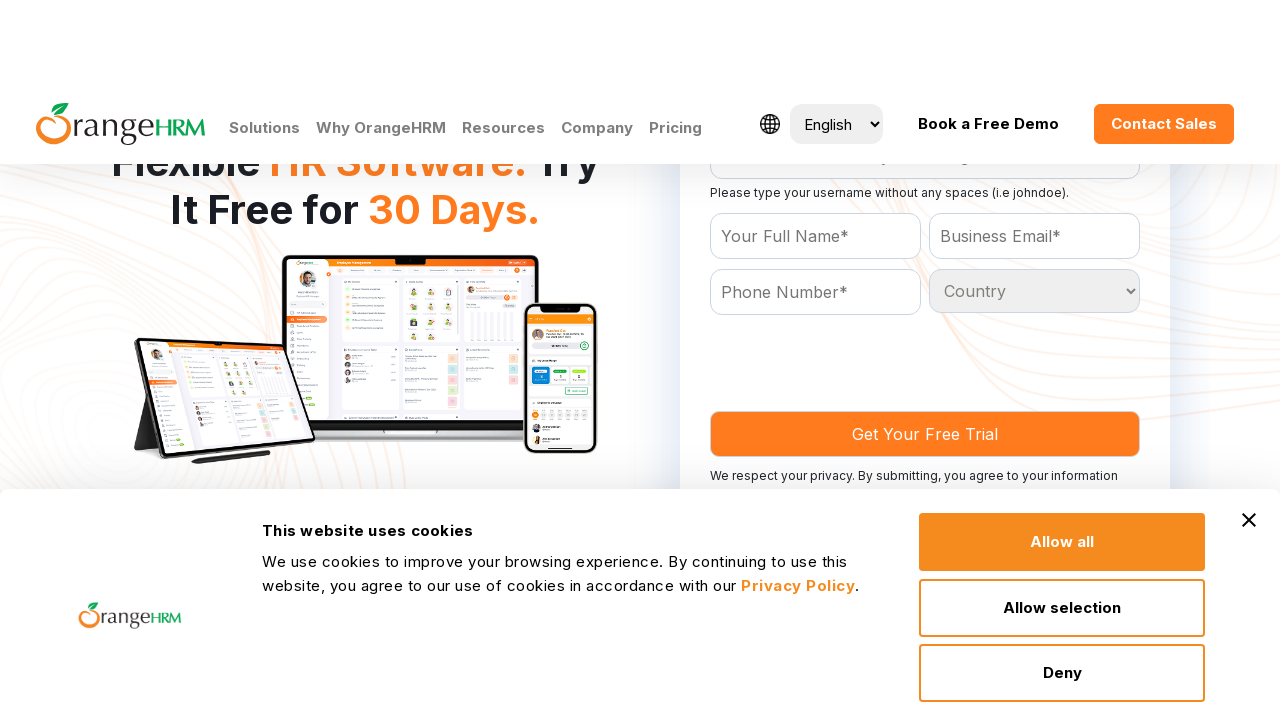

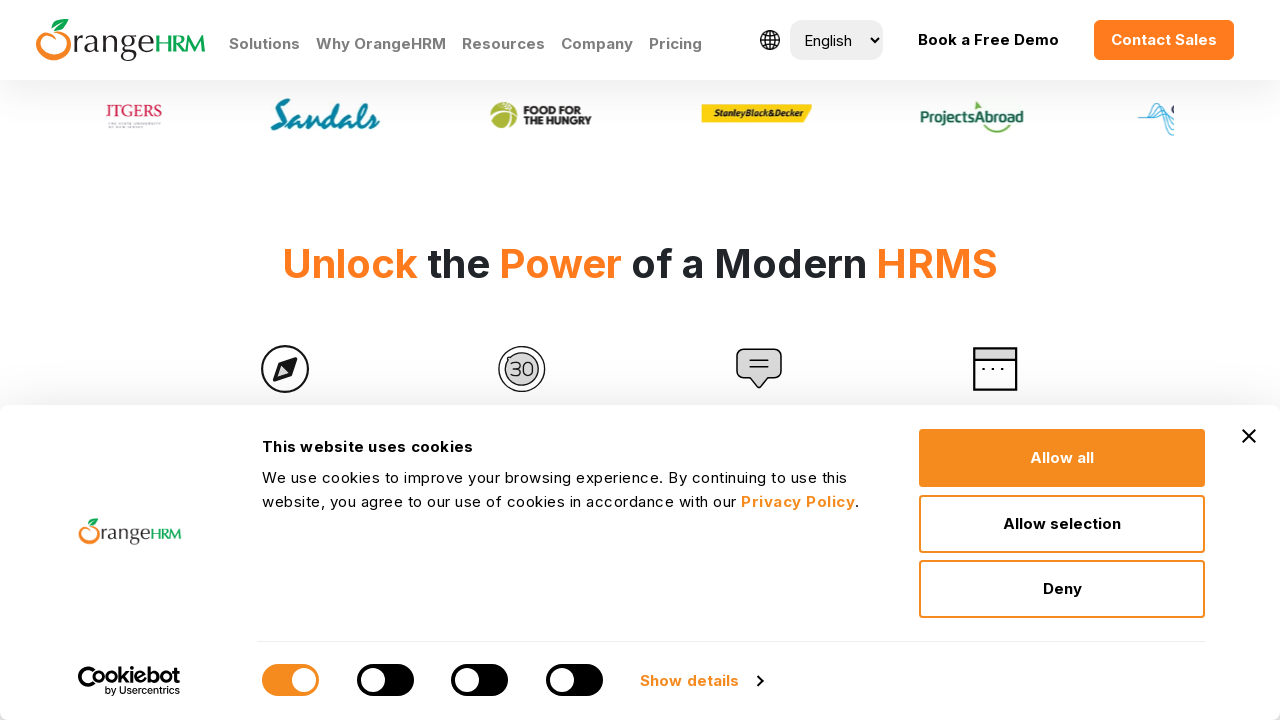